Tests the job search functionality on Dice.com by entering a job title (SDET) and location (Austin), then submitting the search form

Starting URL: https://www.dice.com

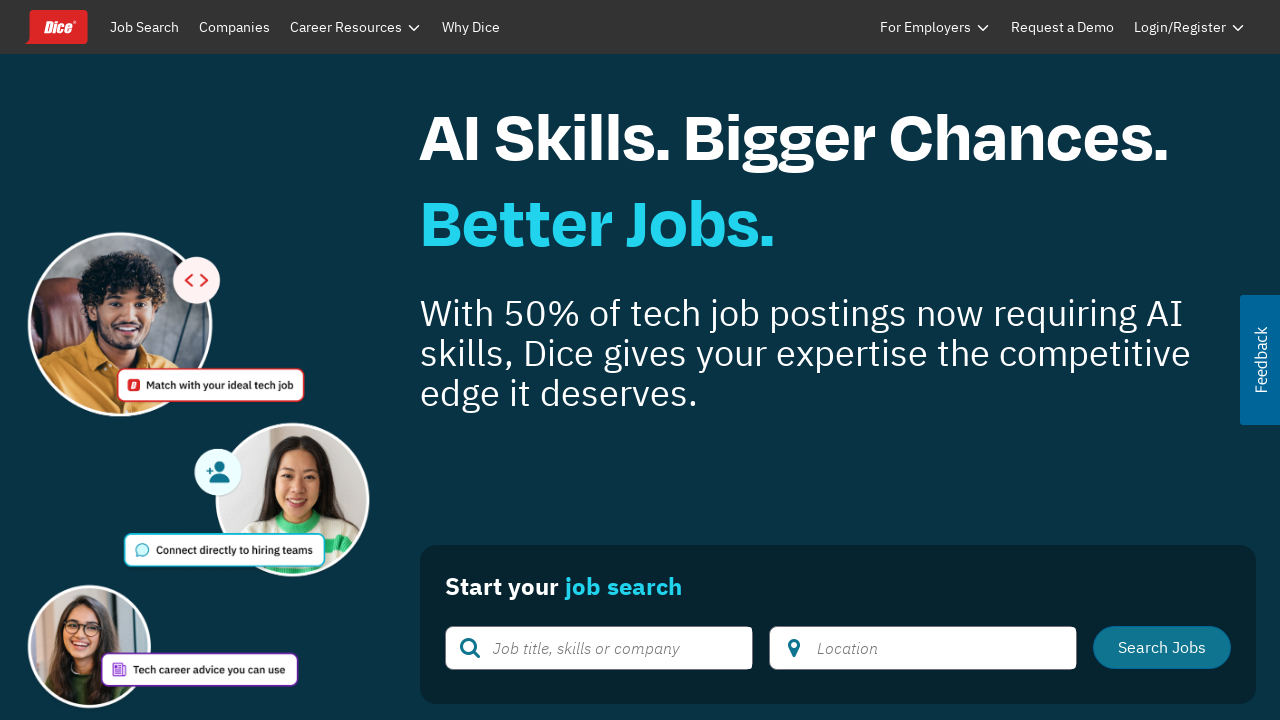

Filled job search field with 'SDET' on [type='search']
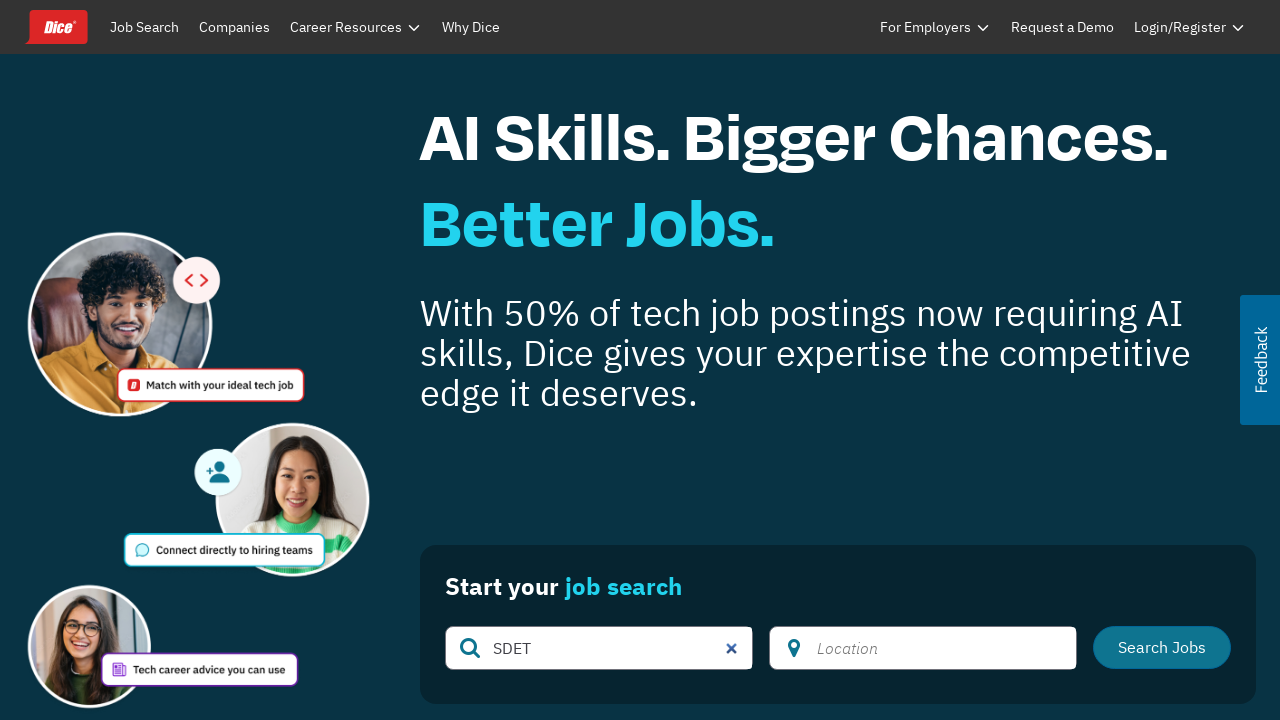

Filled location search field with 'Austin' on #google-location-search
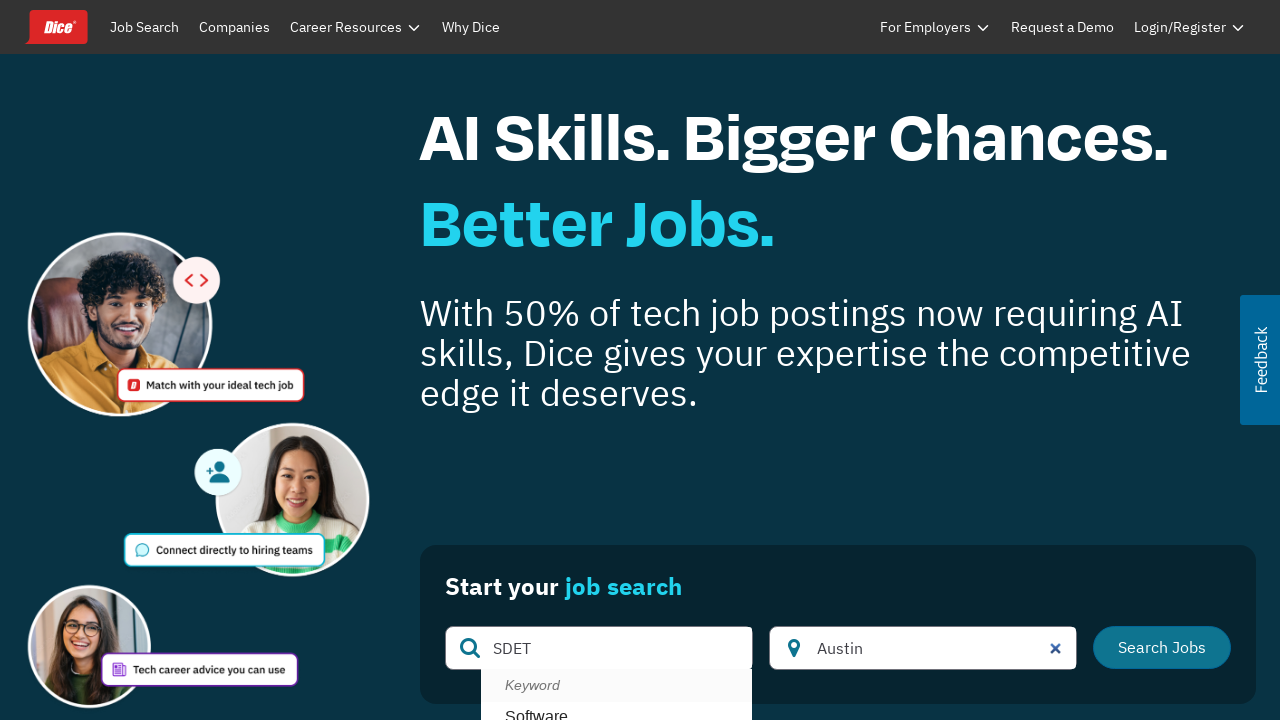

Clicked search button to submit job search form at (1162, 647) on #submitSearch-button
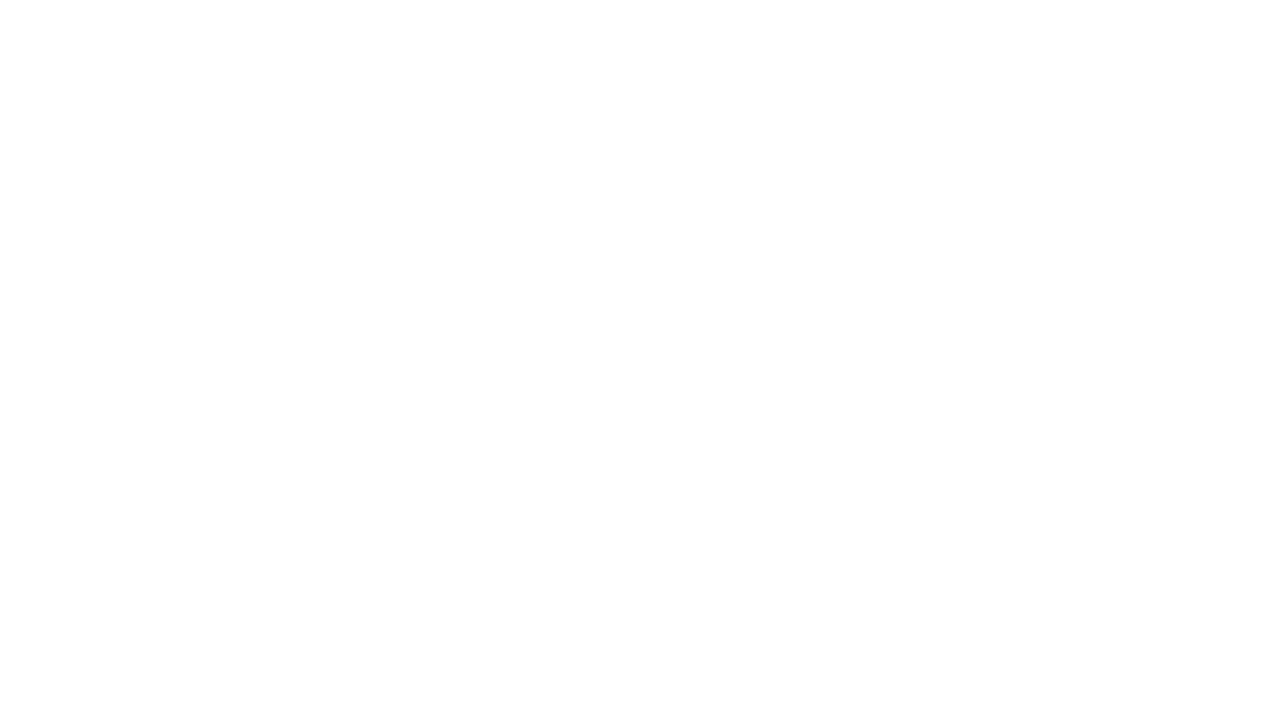

Search results page loaded successfully
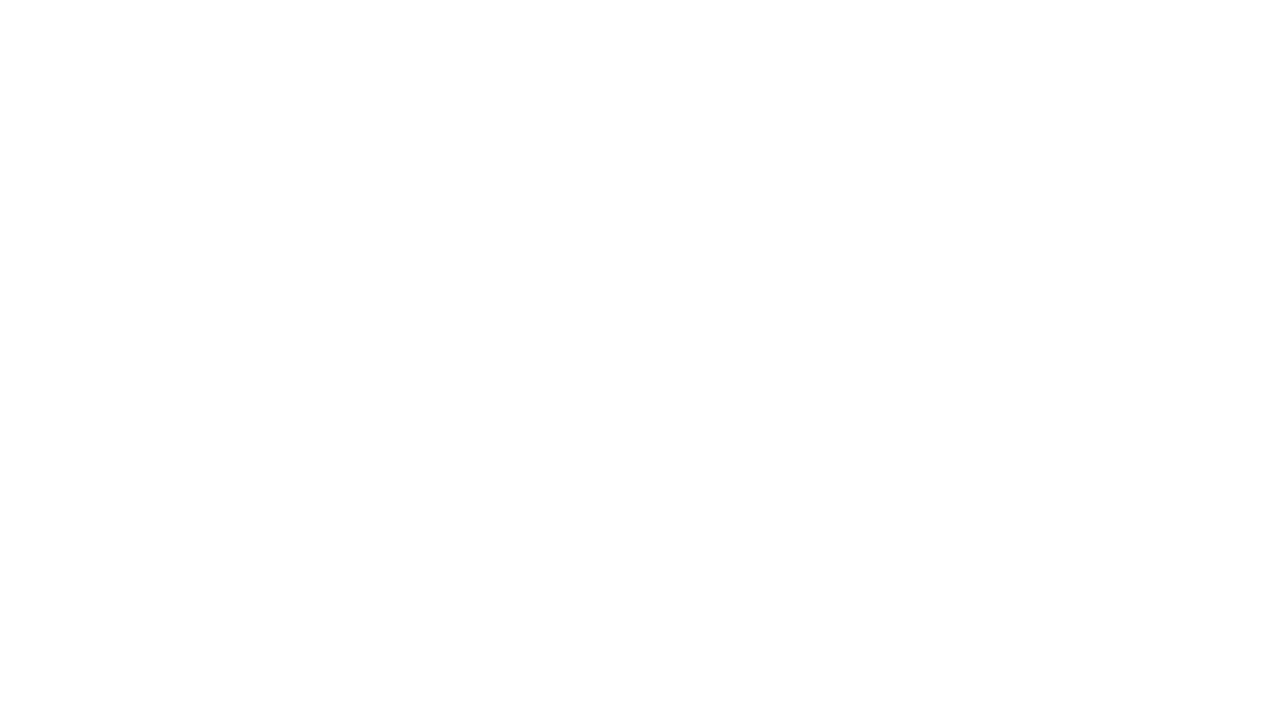

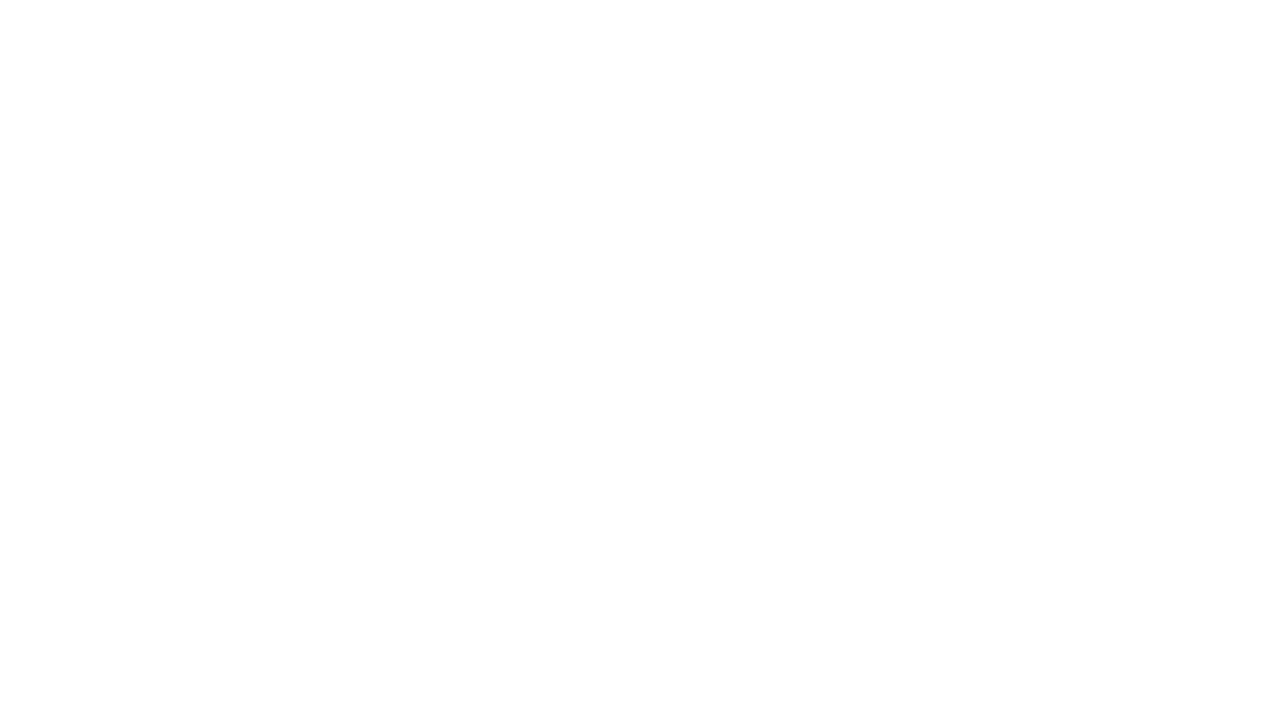